Tests unmarking items as complete by unchecking their checkboxes

Starting URL: https://demo.playwright.dev/todomvc

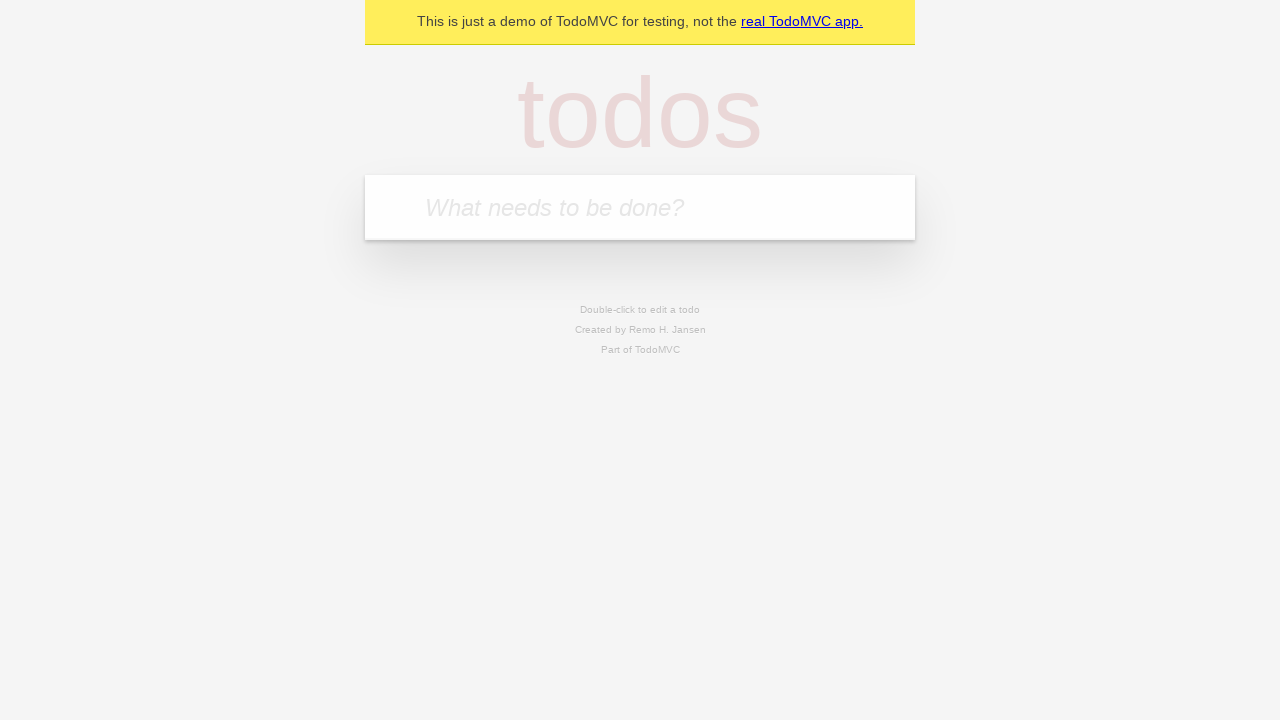

Filled new todo field with 'buy some cheese' on internal:attr=[placeholder="What needs to be done?"i]
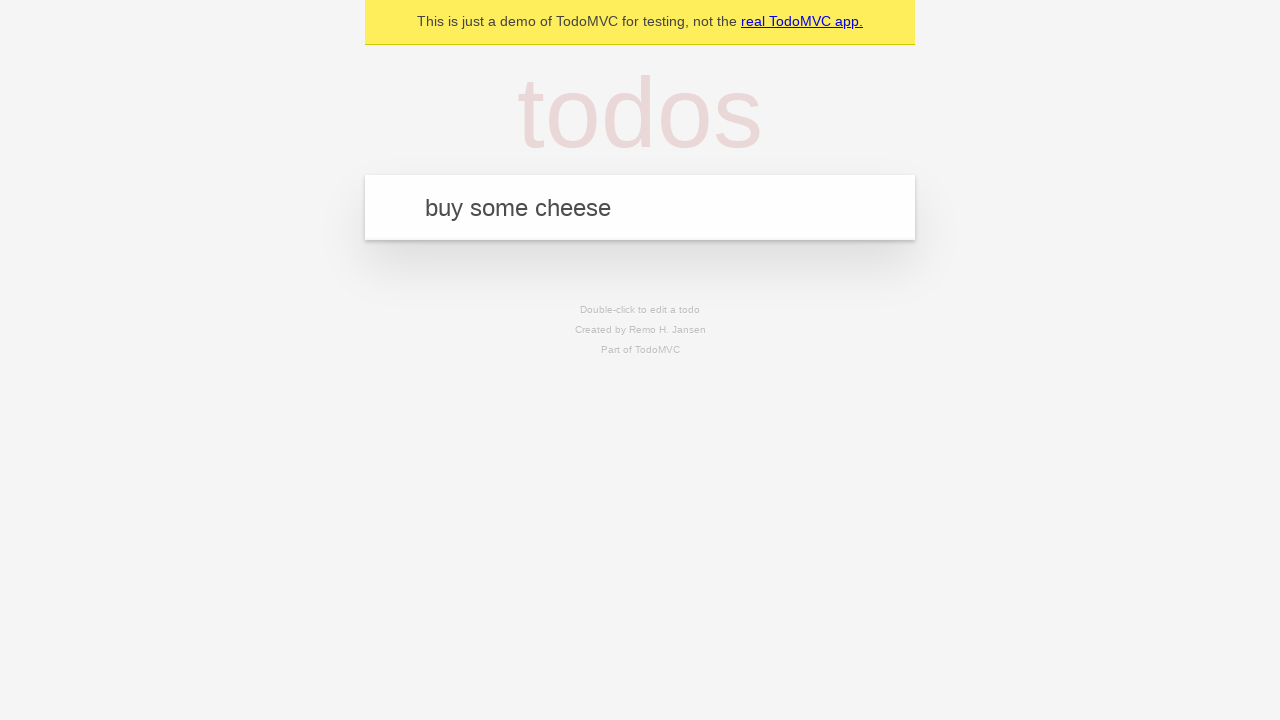

Pressed Enter to create todo item 'buy some cheese' on internal:attr=[placeholder="What needs to be done?"i]
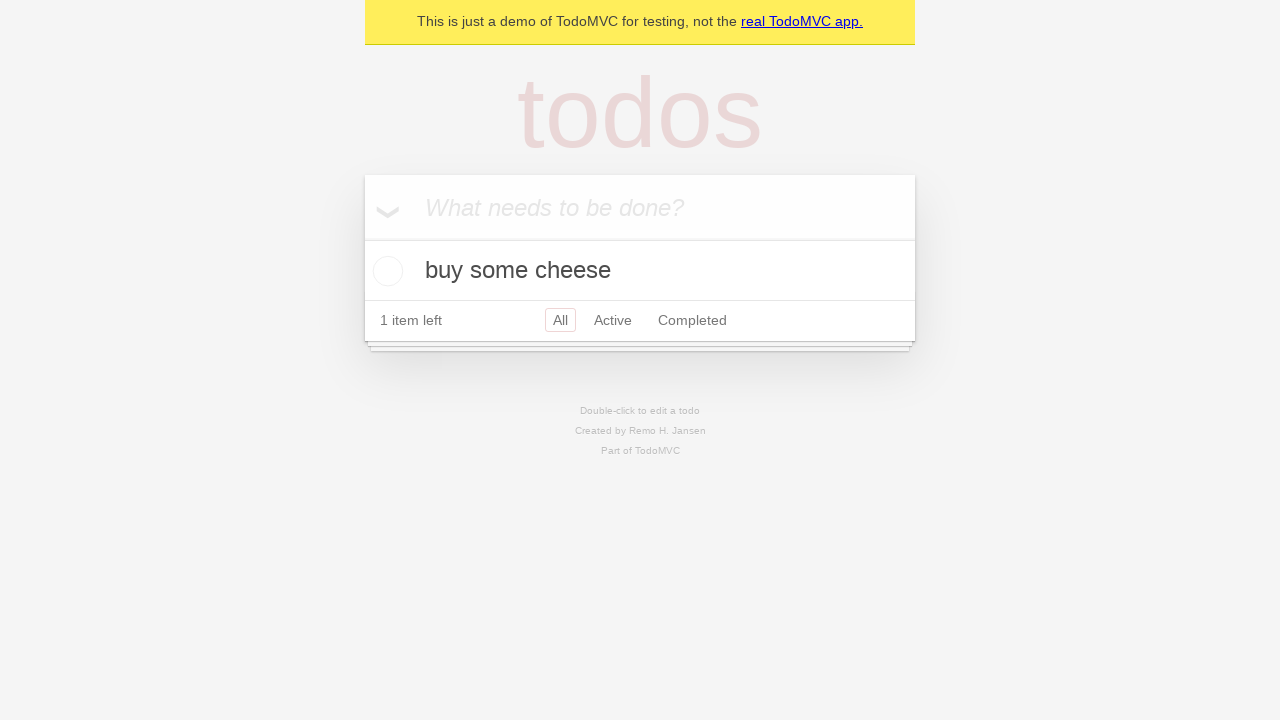

Filled new todo field with 'feed the cat' on internal:attr=[placeholder="What needs to be done?"i]
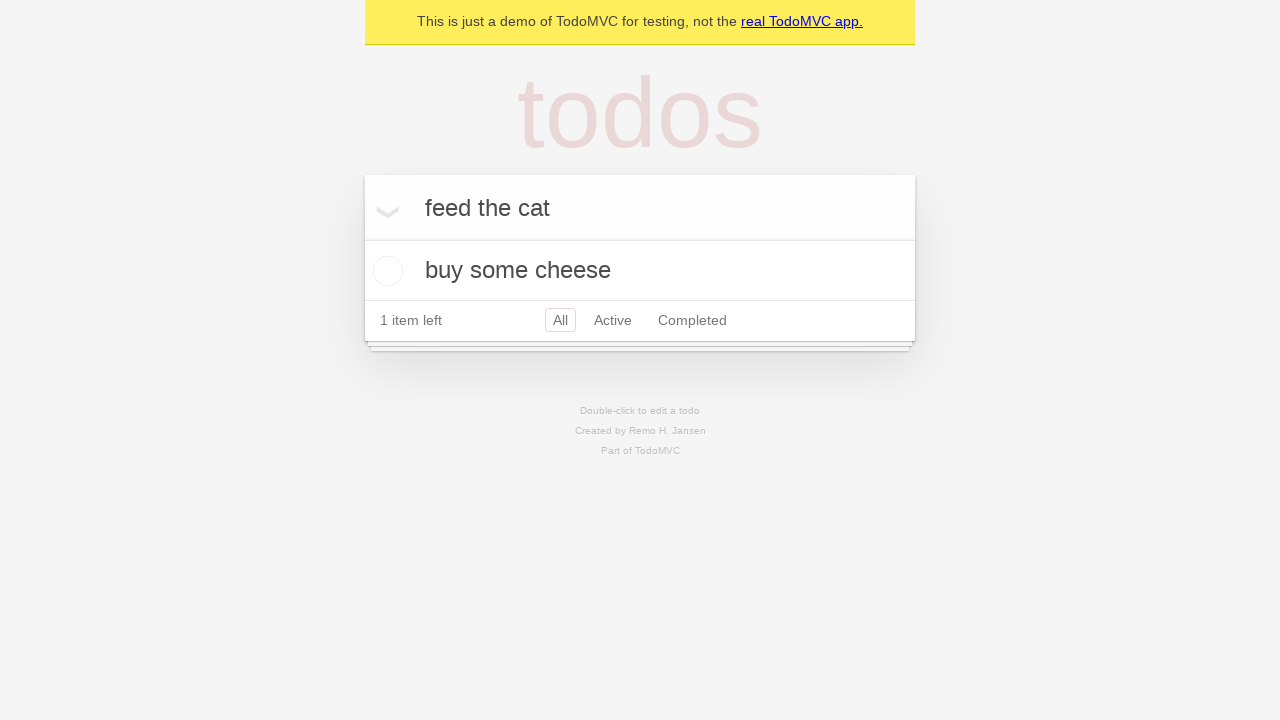

Pressed Enter to create todo item 'feed the cat' on internal:attr=[placeholder="What needs to be done?"i]
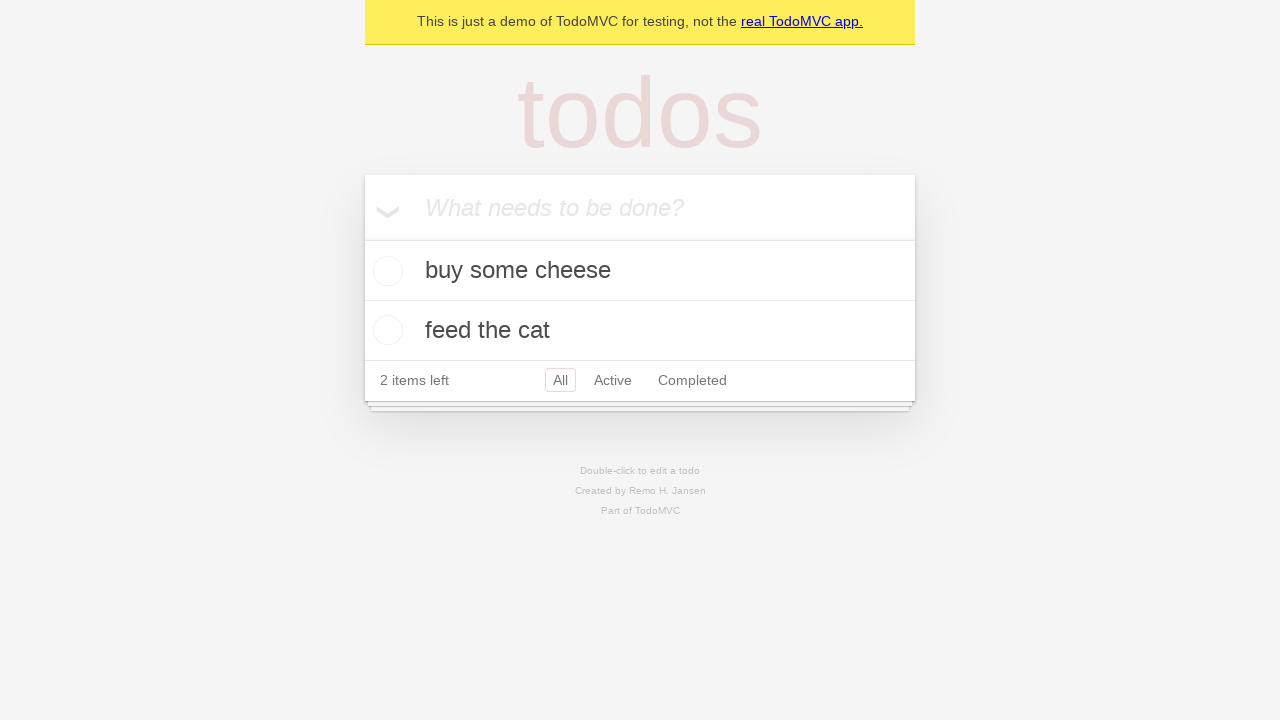

Todo items loaded and are visible
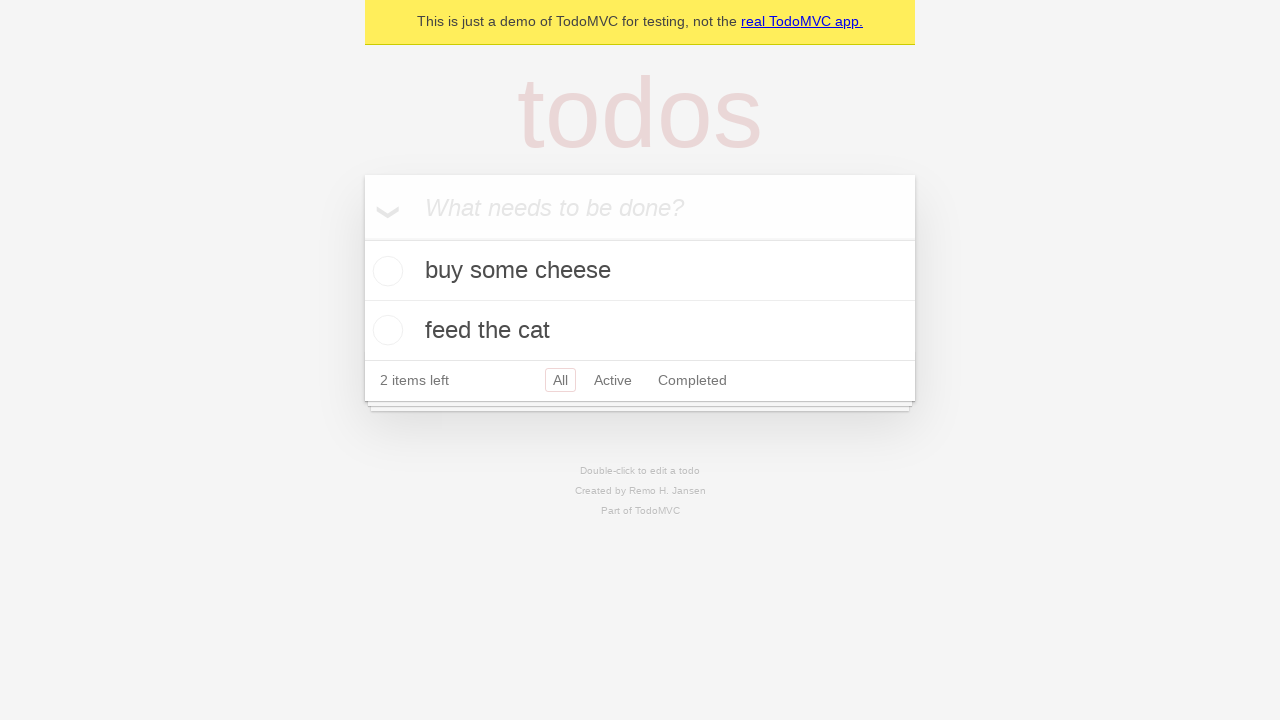

Located first todo item
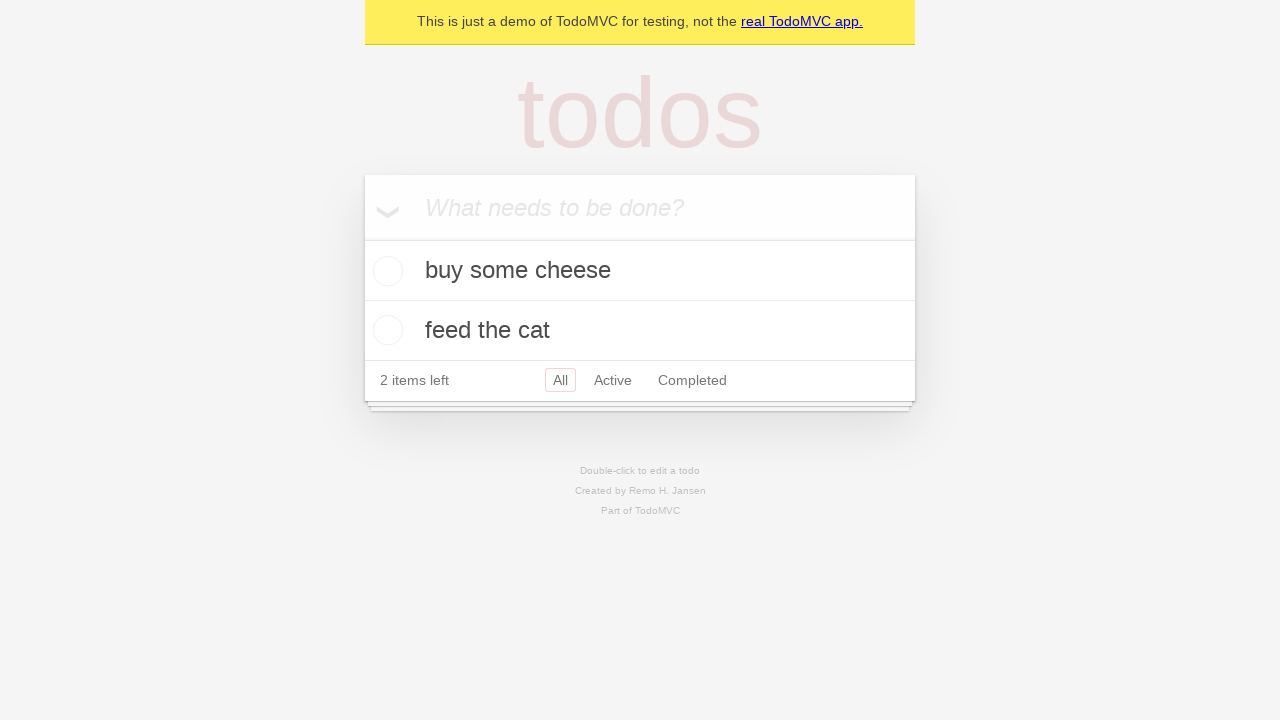

Located checkbox for first todo item
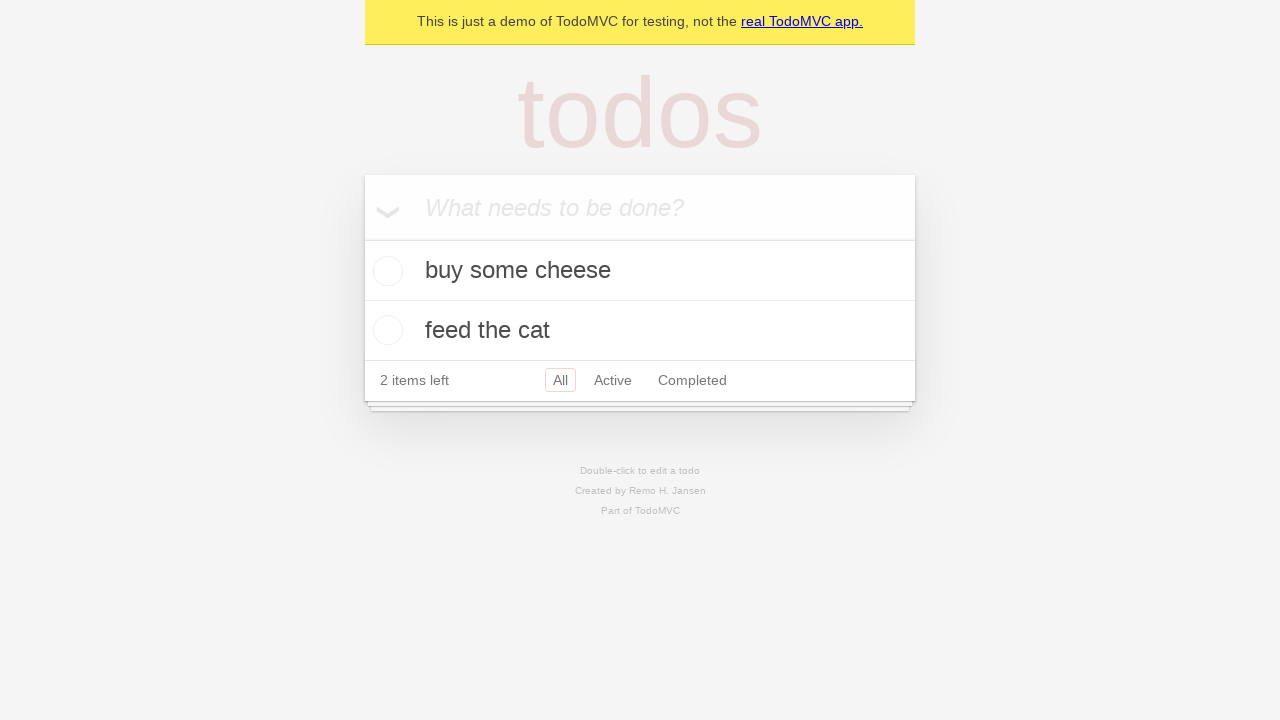

Checked the first todo item to mark as complete at (385, 271) on internal:testid=[data-testid="todo-item"s] >> nth=0 >> internal:role=checkbox
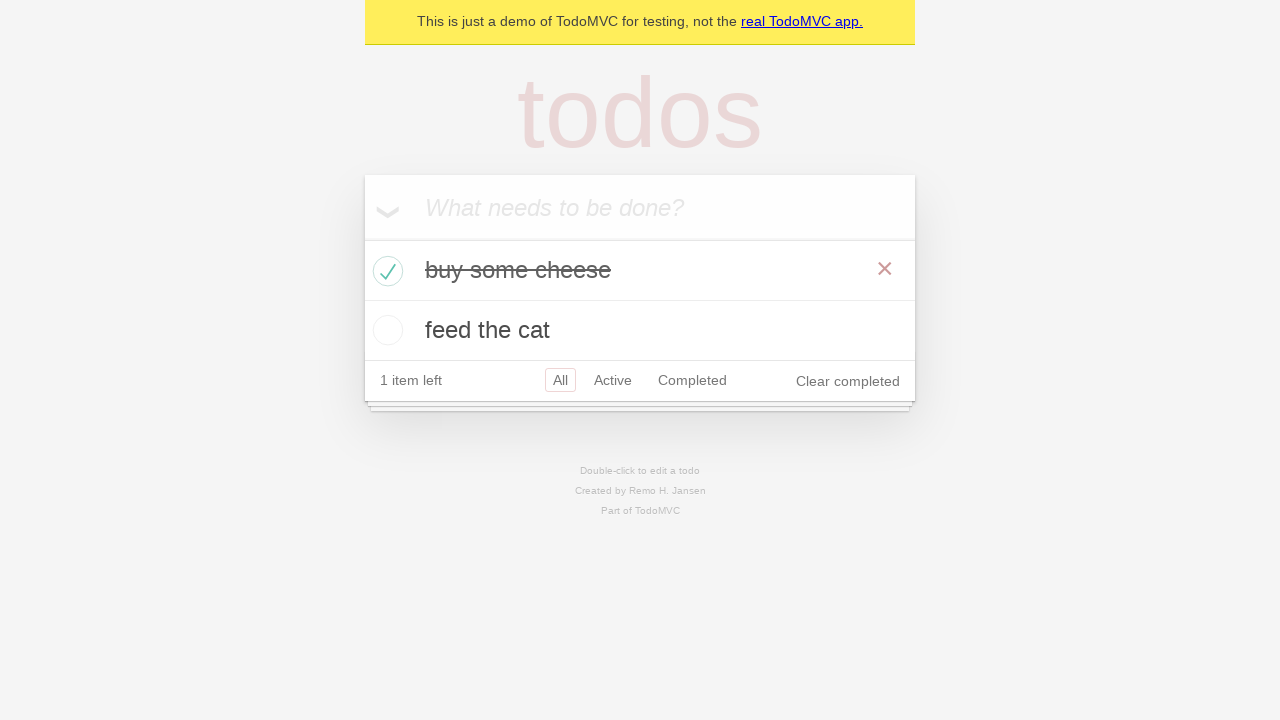

Unchecked the first todo item to mark as incomplete at (385, 271) on internal:testid=[data-testid="todo-item"s] >> nth=0 >> internal:role=checkbox
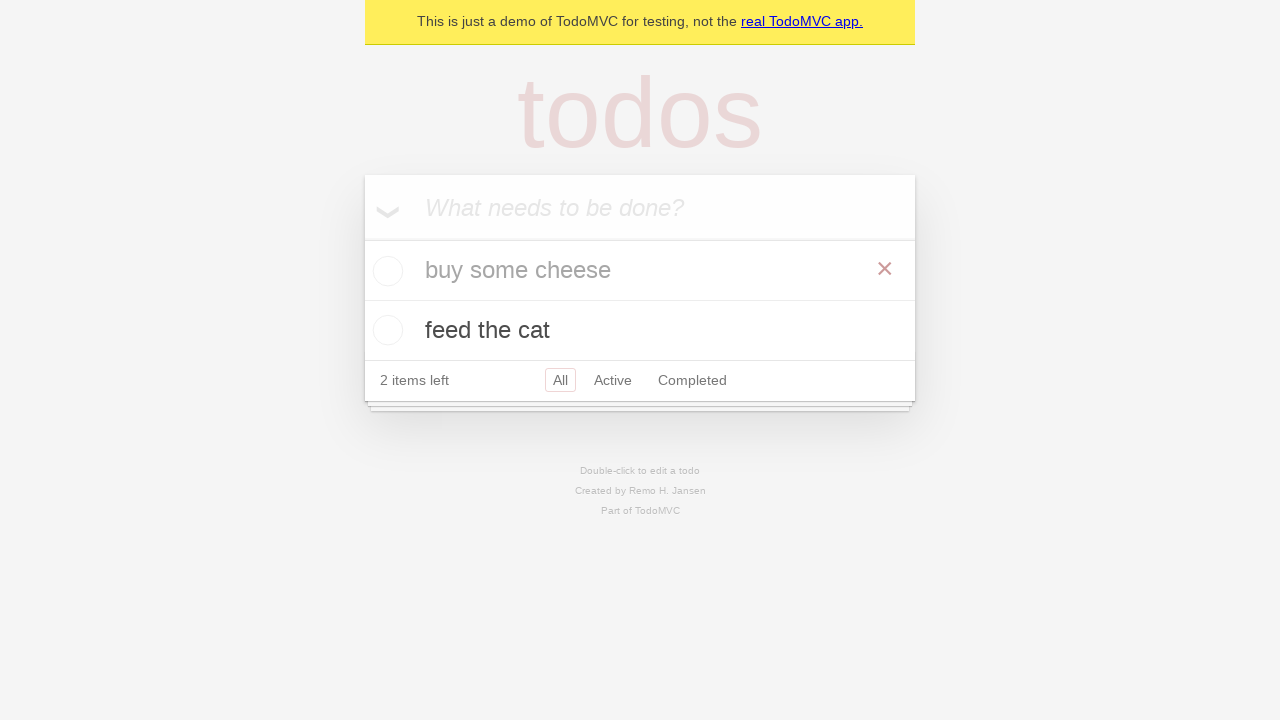

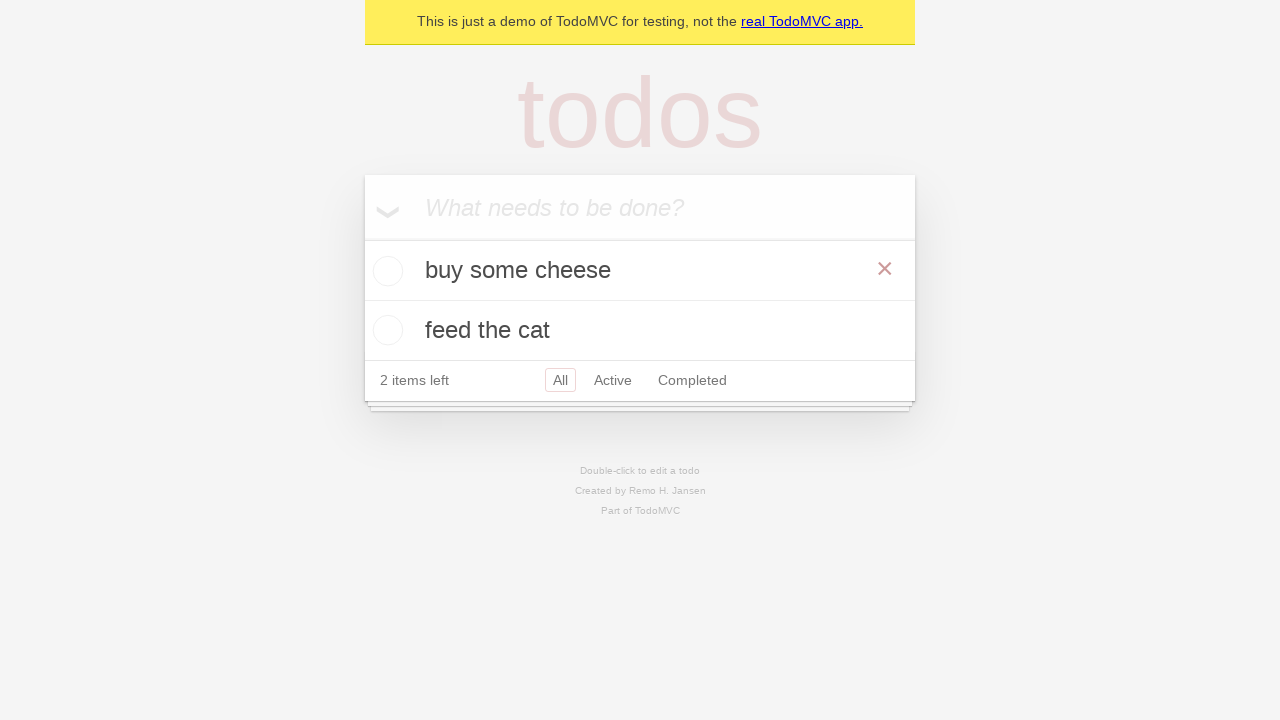